Demonstrates injecting jQuery and jQuery Growl library into a page and displaying a notification message using JavaScript execution.

Starting URL: http://the-internet.herokuapp.com

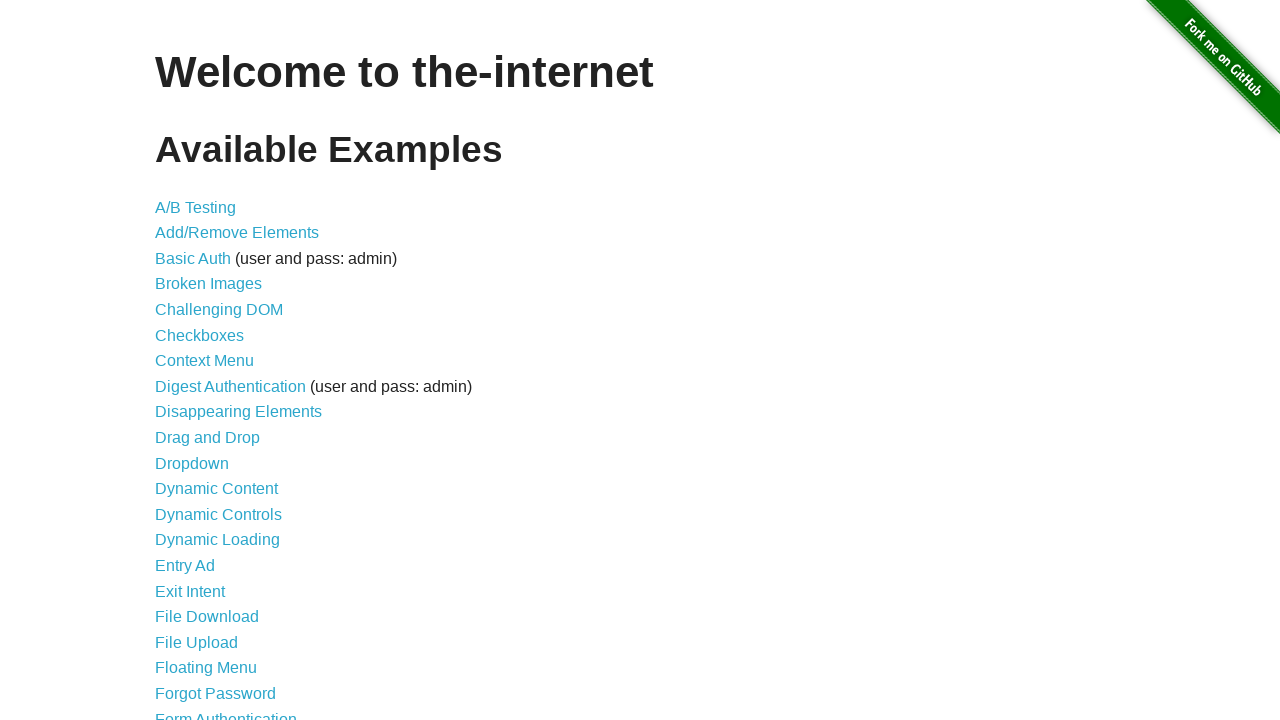

Injected jQuery library into page
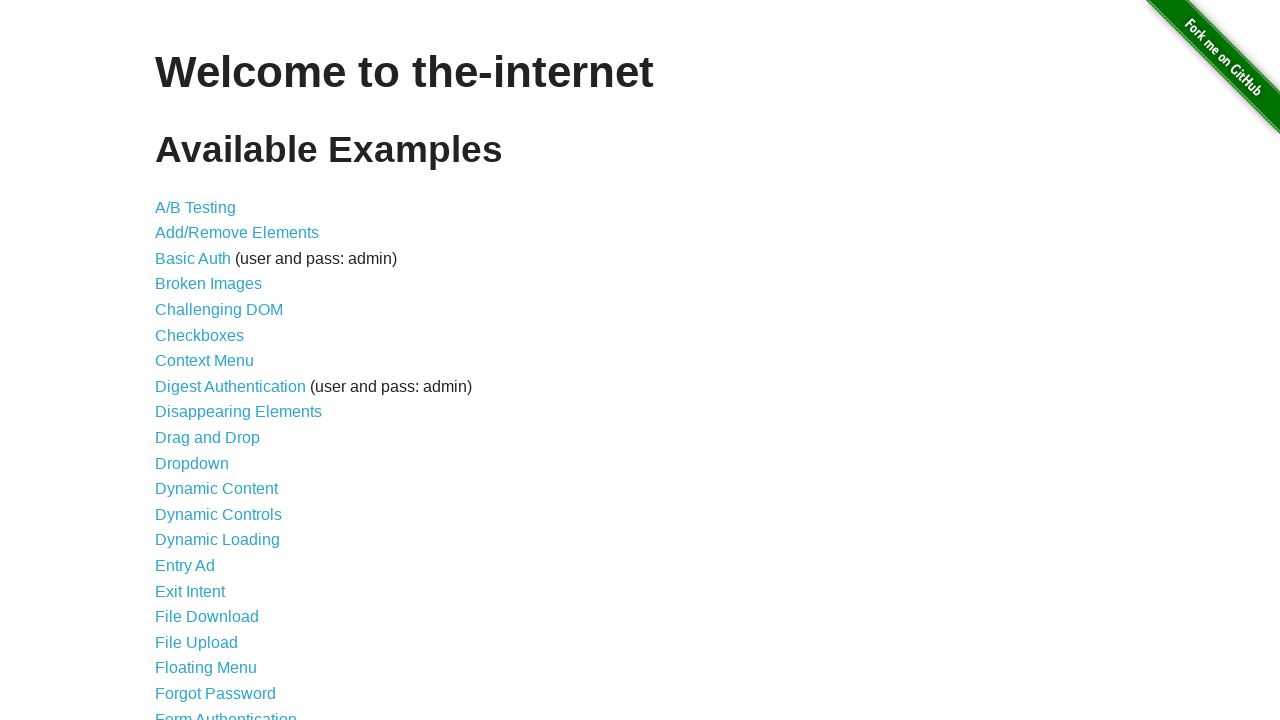

jQuery library loaded successfully
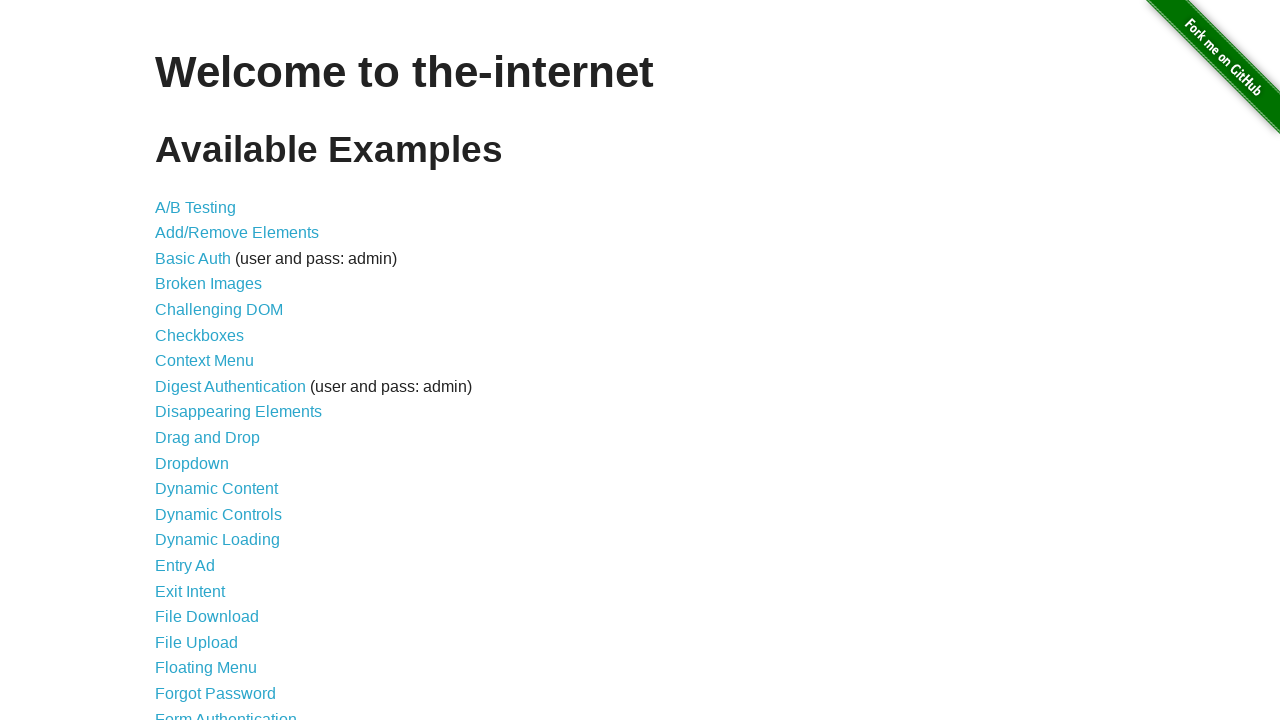

Injected jquery-growl script into page
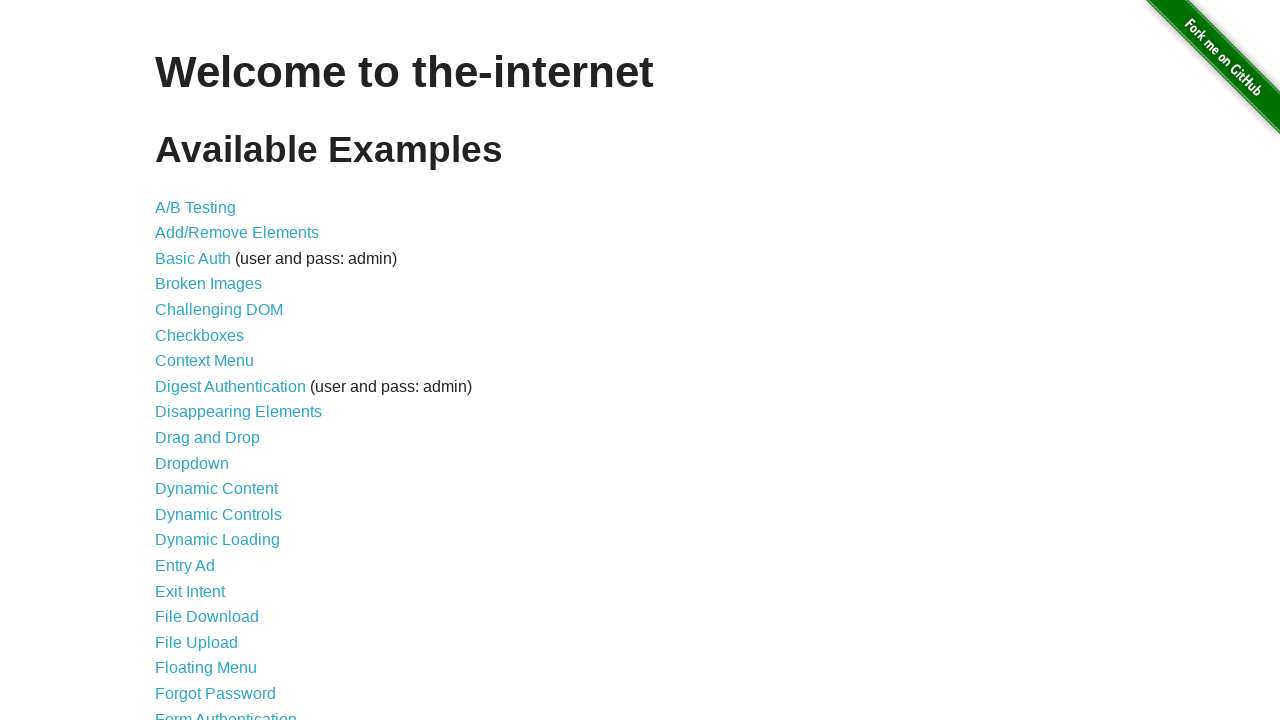

Injected jquery-growl stylesheet into page
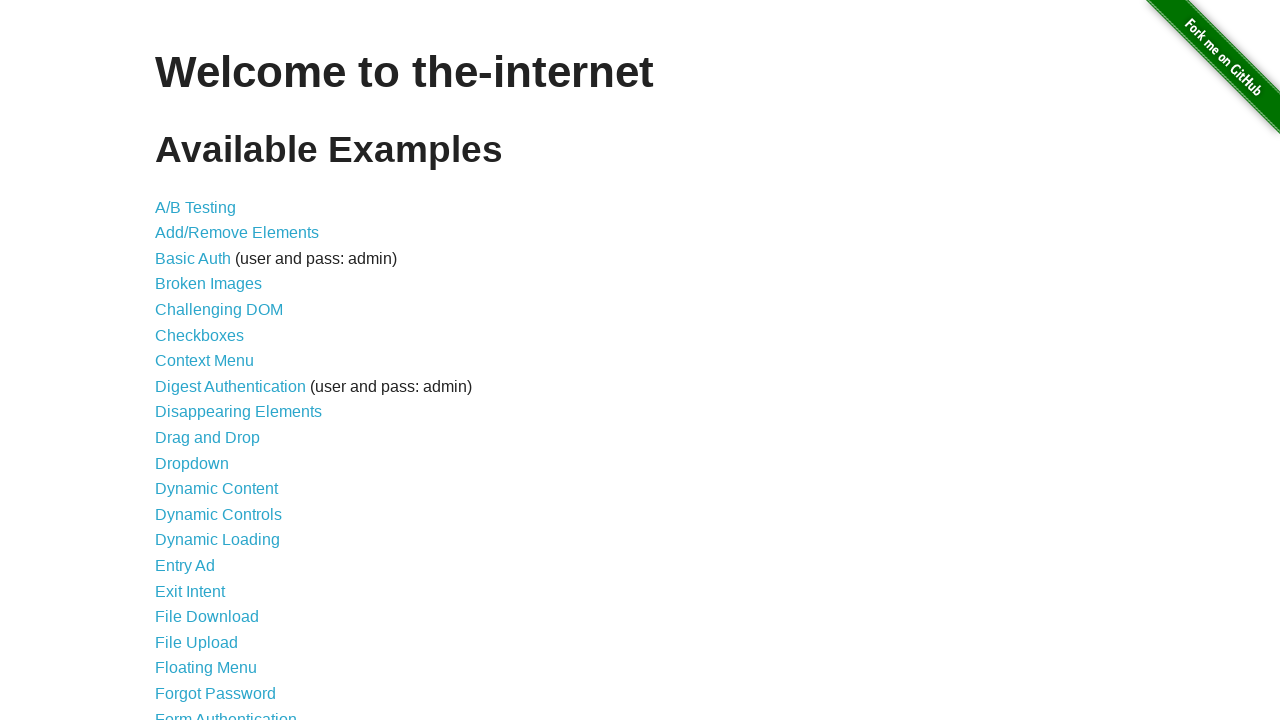

jQuery Growl library loaded successfully
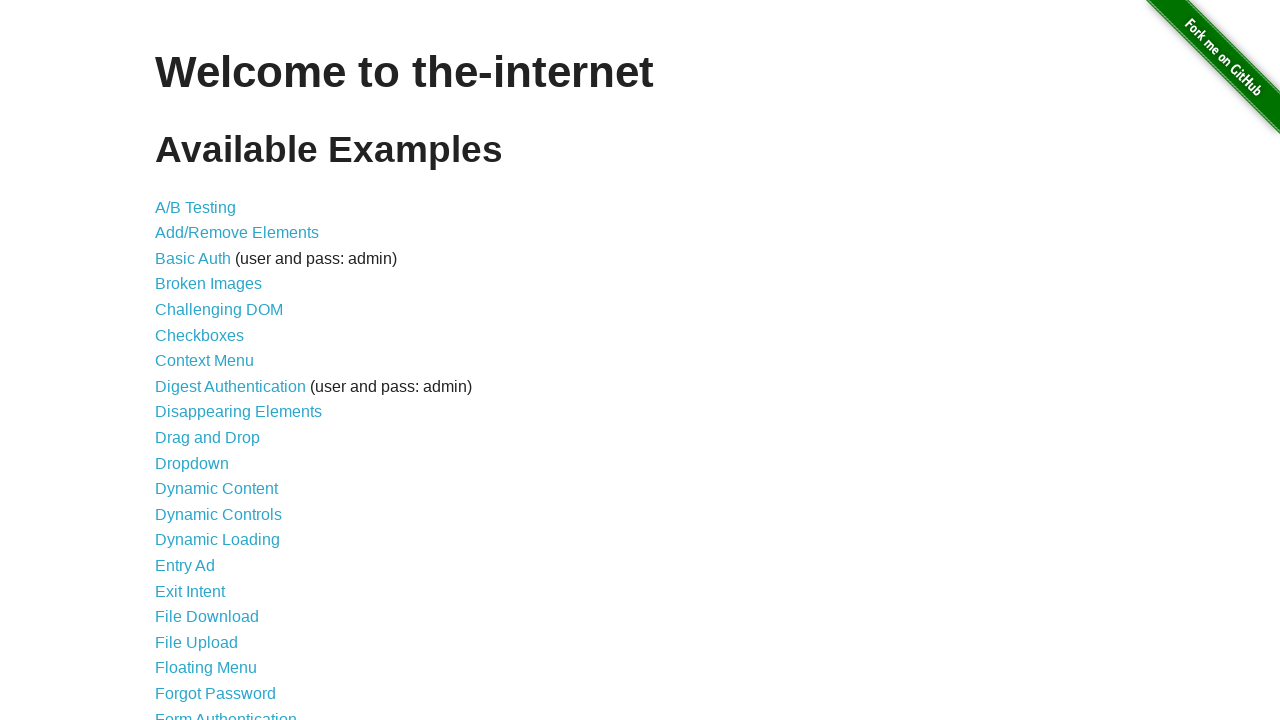

Displayed growl notification with title 'GET' and message '/'
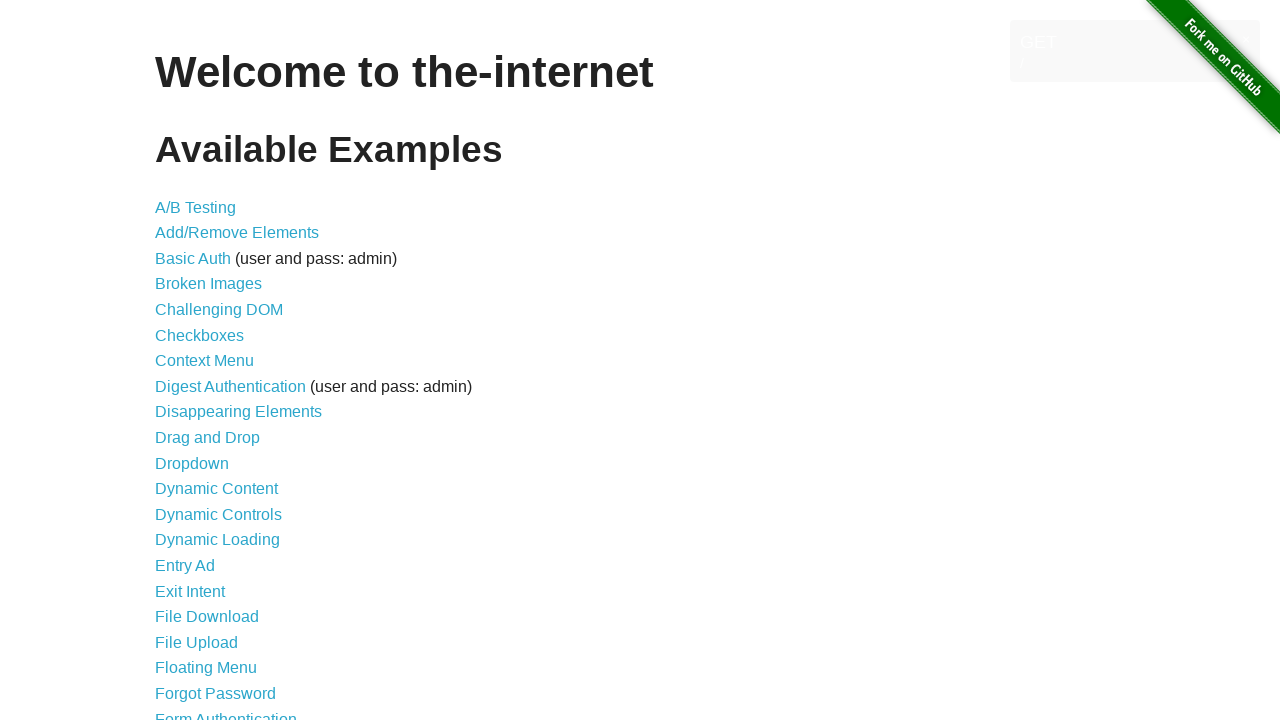

Waited 3 seconds to view the growl notification
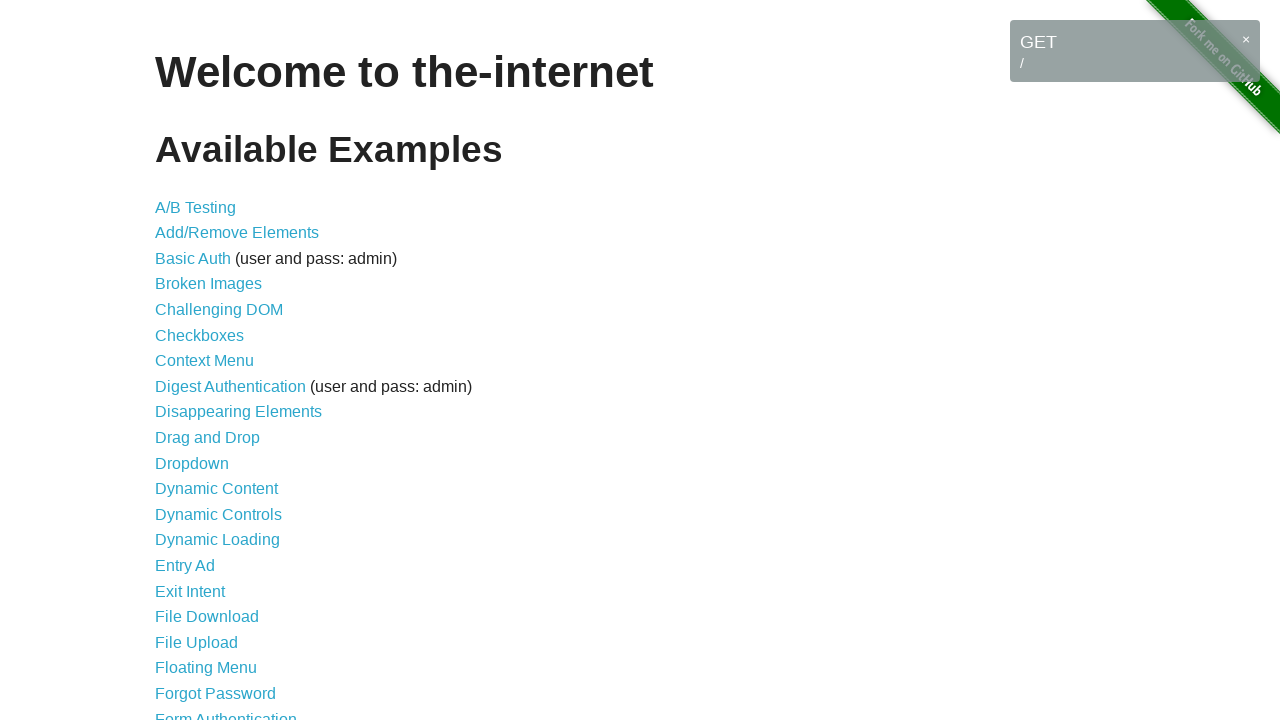

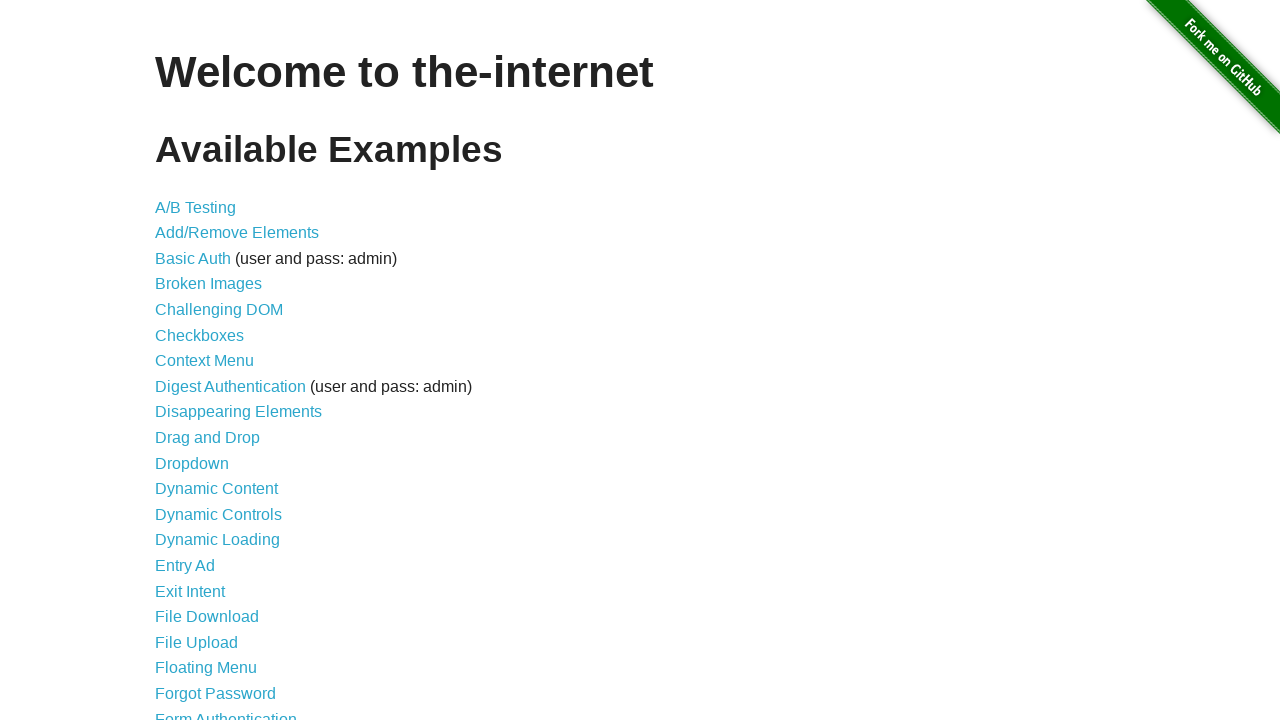